Tests drag and drop functionality by dragging an element from source to destination within an iframe

Starting URL: http://jqueryui.com/droppable/

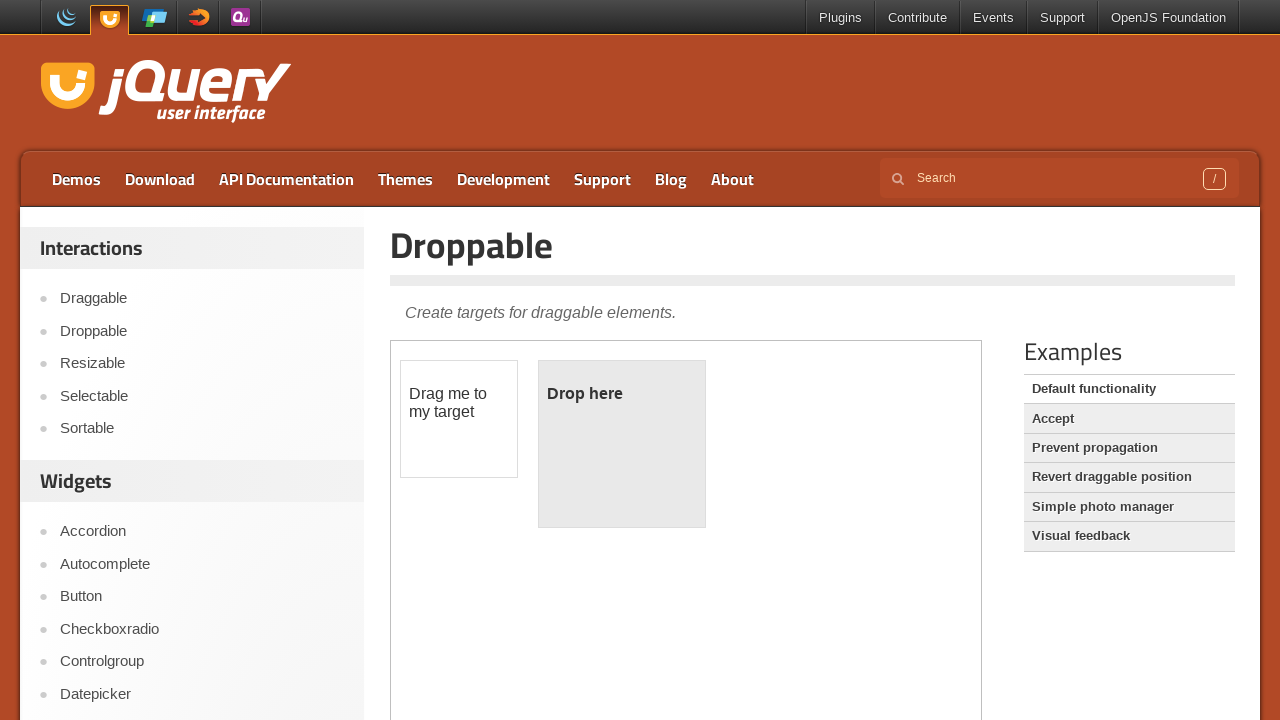

Located the iframe containing drag and drop elements
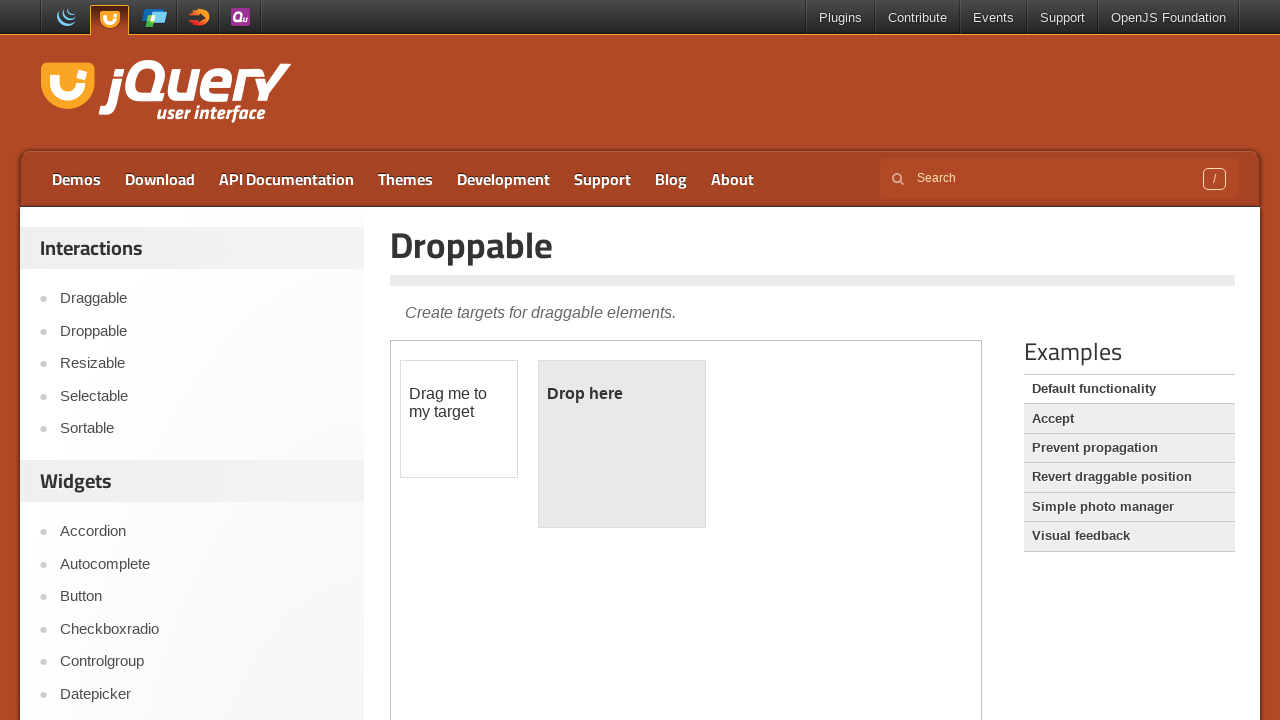

Dragged the draggable element to the droppable target within iframe at (622, 444)
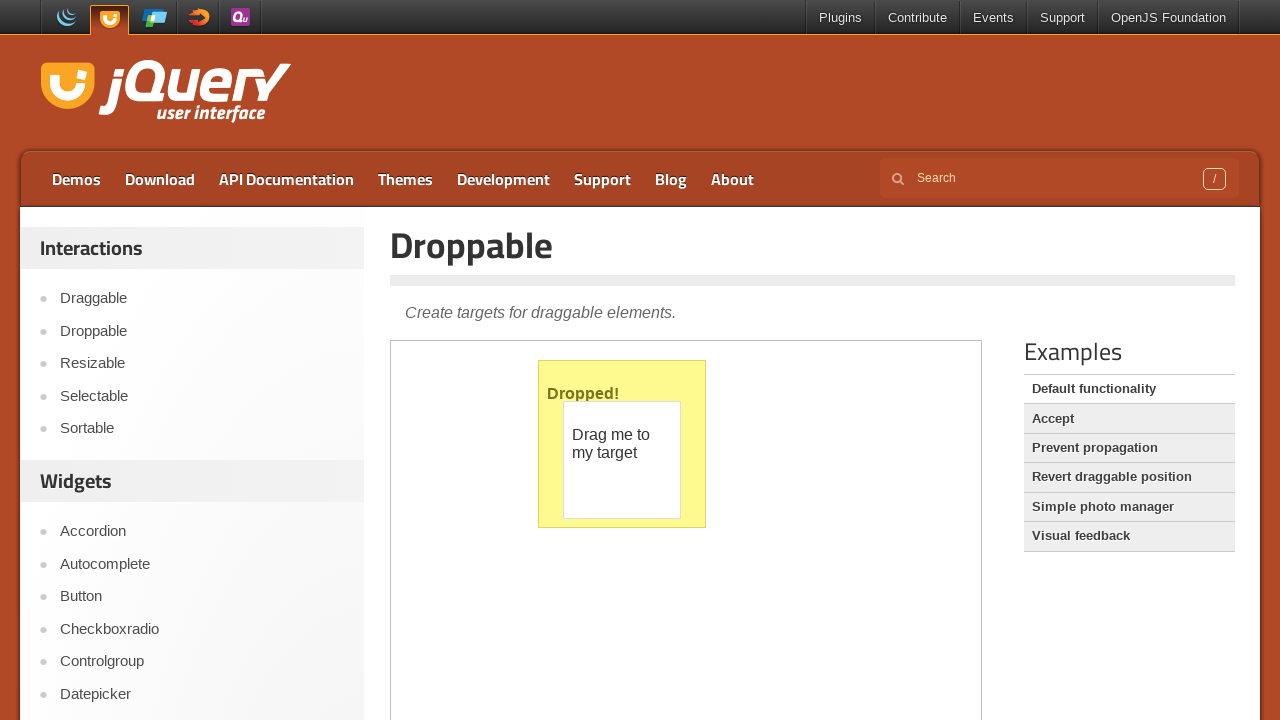

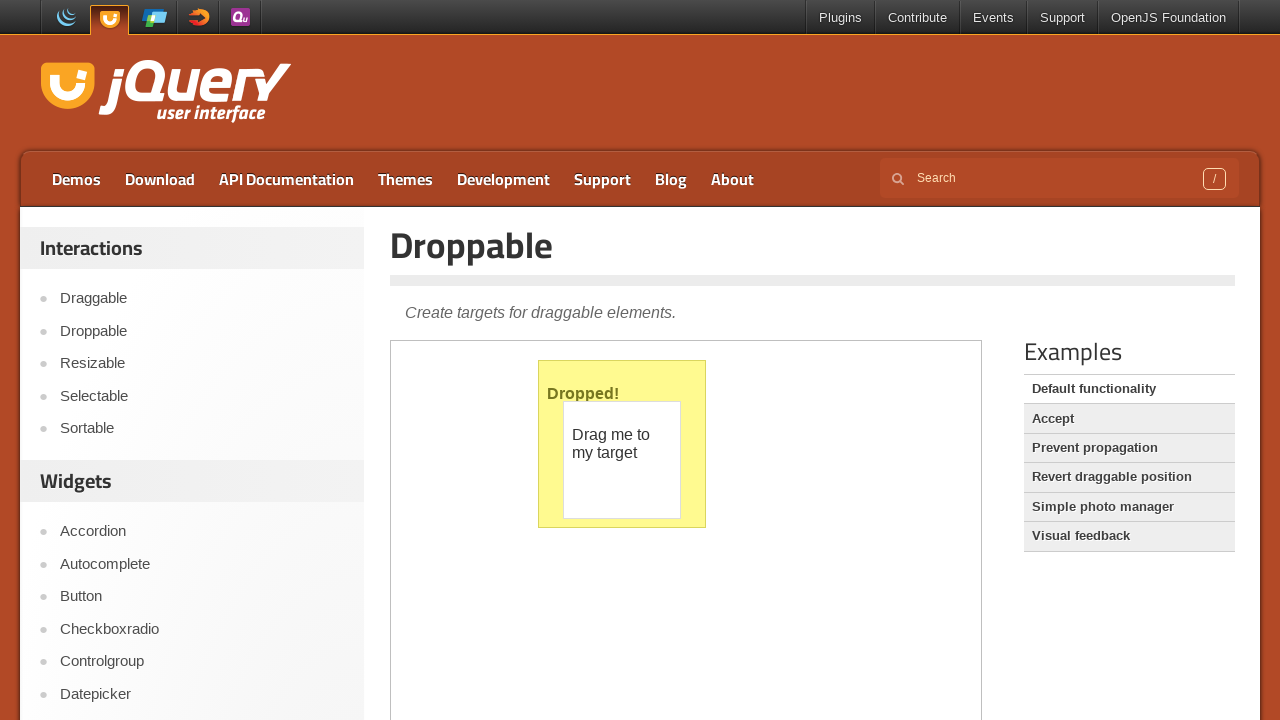